Tests multi-window handling by clicking a button that opens a new window/tab, then switches between window handles to verify both windows are accessible.

Starting URL: http://demo.automationtesting.in/Windows.html

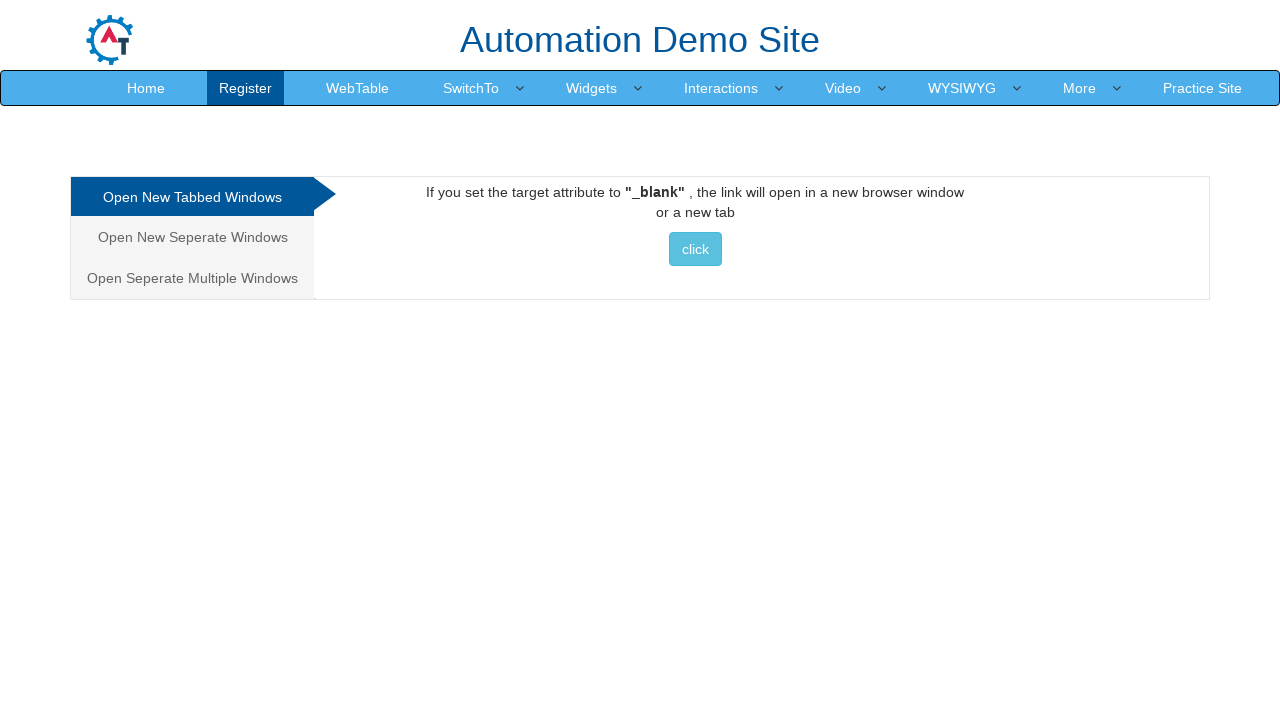

Clicked button in Tabbed section to open new window at (695, 249) on xpath=//div[@id='Tabbed']//button[contains(@class, 'btn-info')][contains(text(),
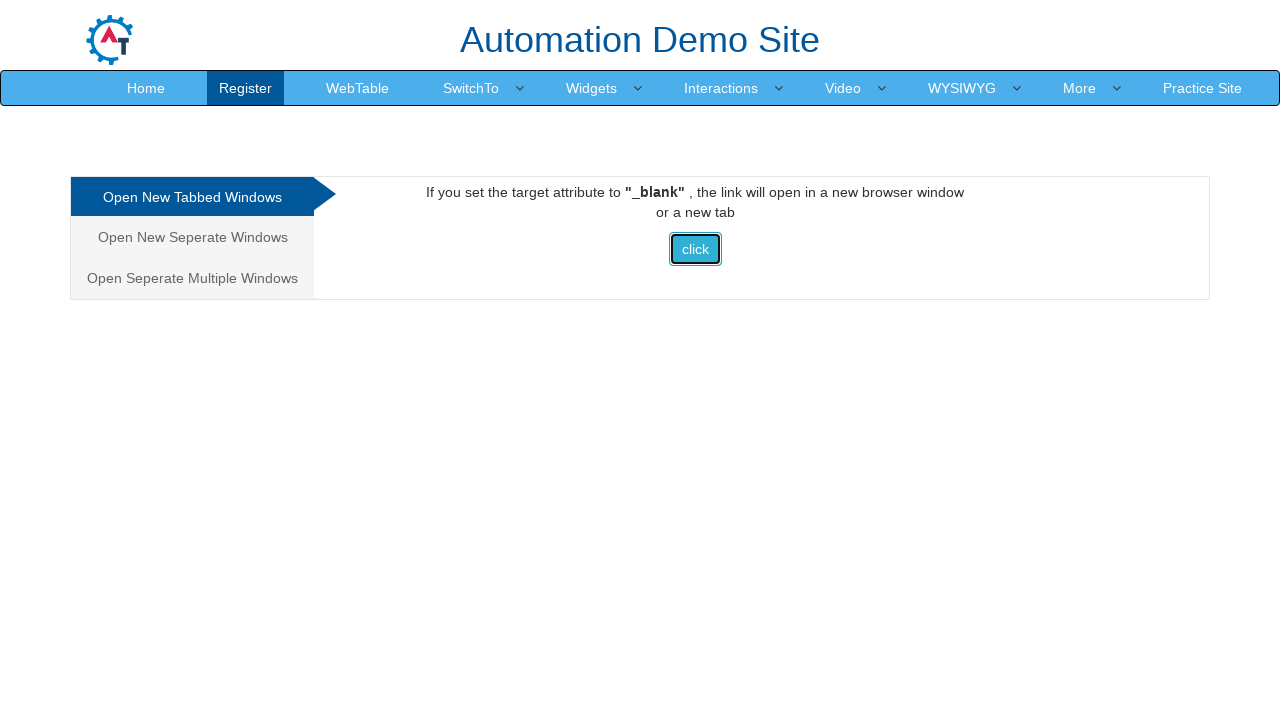

Clicked button again and captured new page context at (695, 249) on xpath=//div[@id='Tabbed']//button[contains(@class, 'btn-info')][contains(text(),
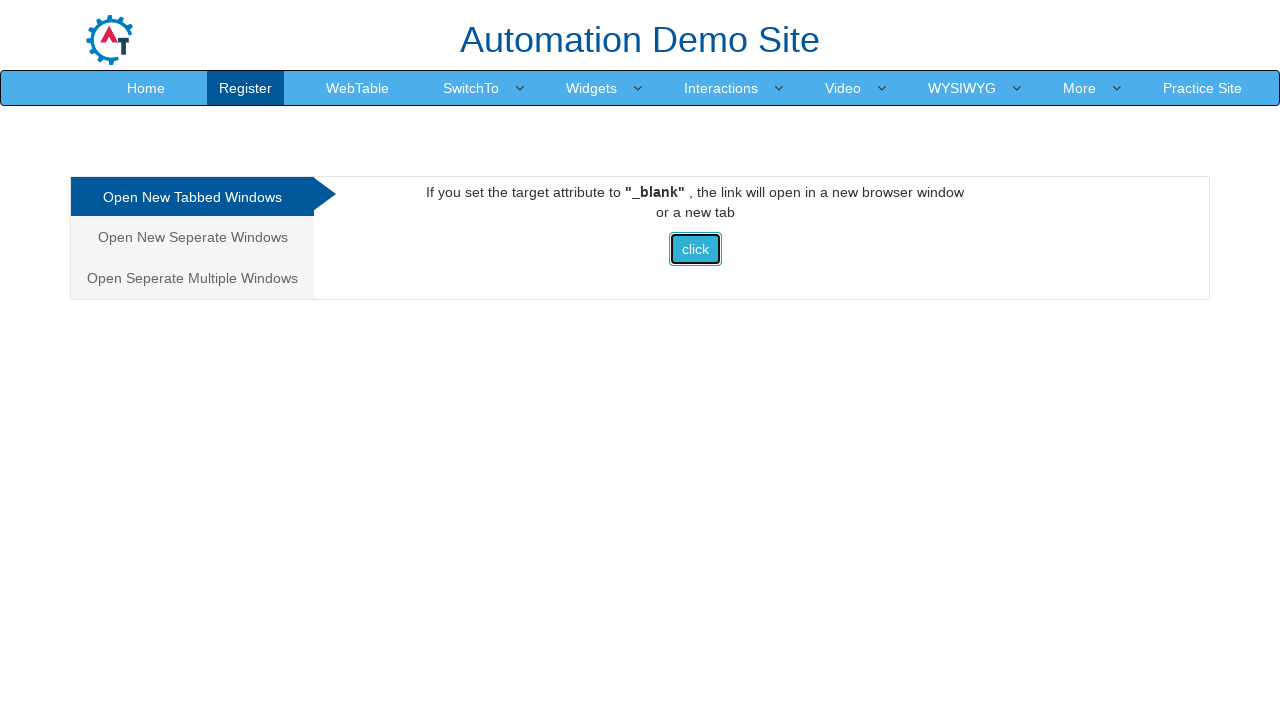

New page/window handle obtained
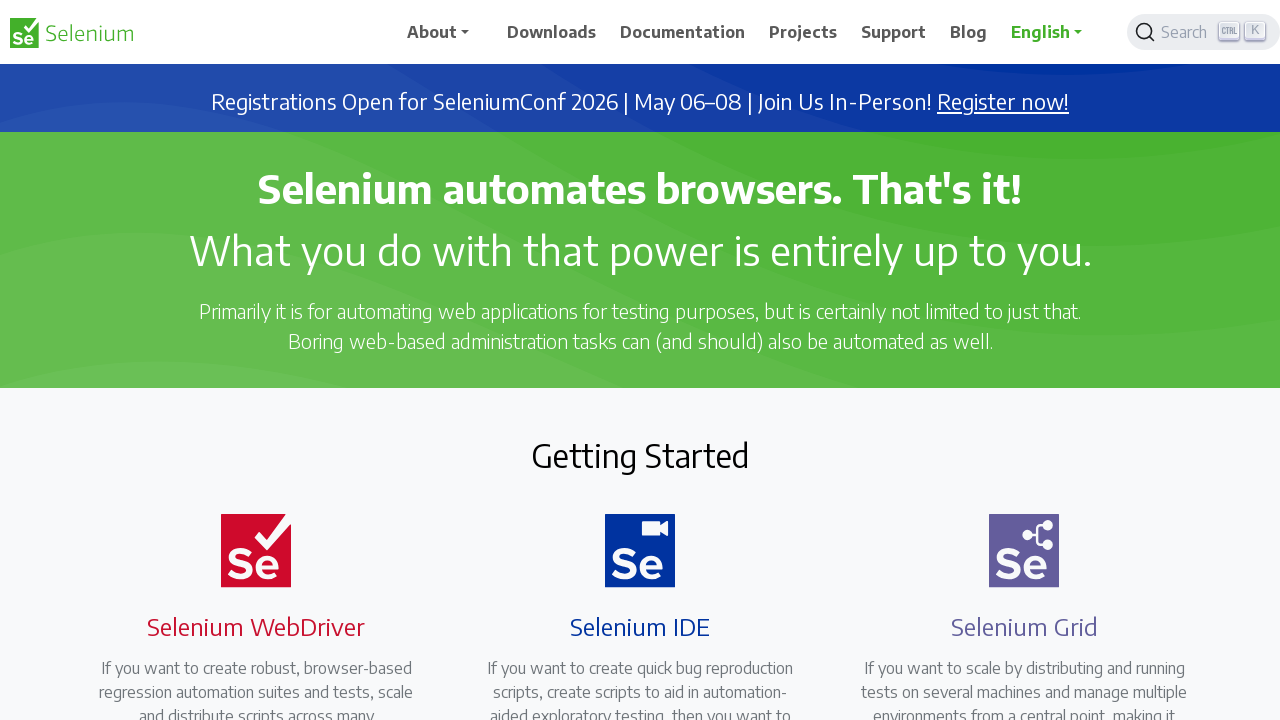

New page finished loading
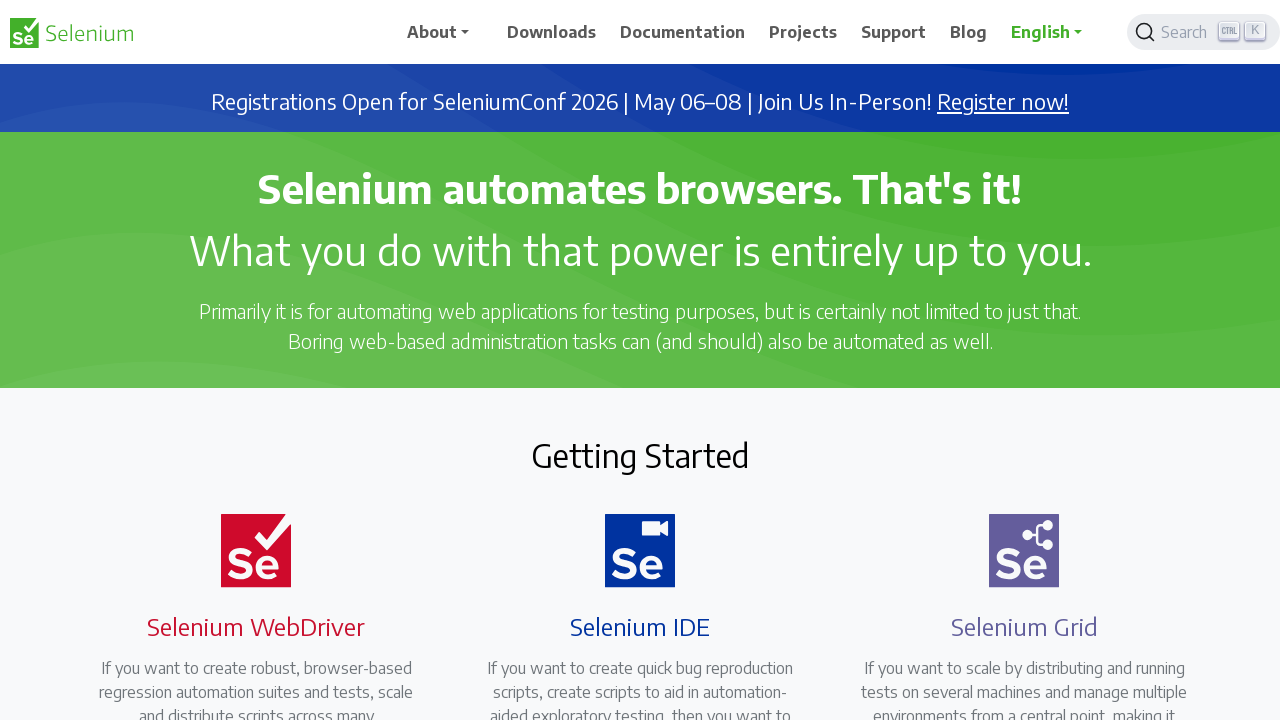

Retrieved all pages in context
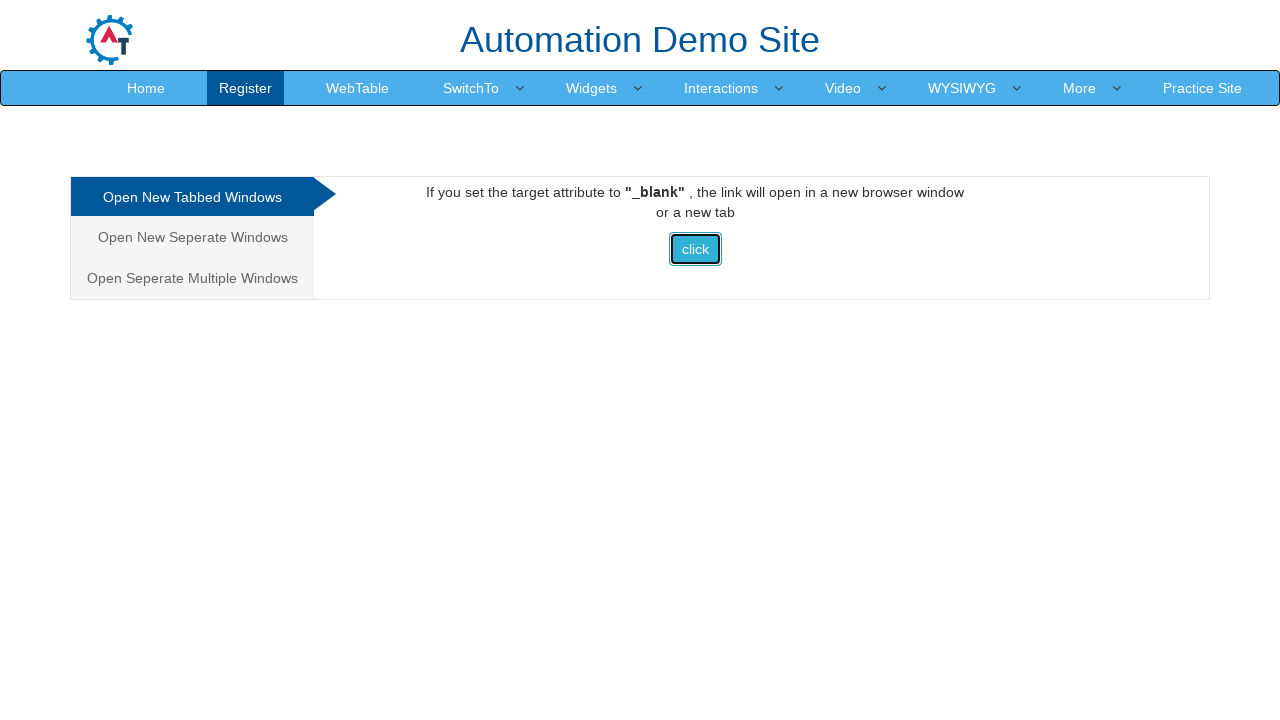

Switched to and brought window/tab to front
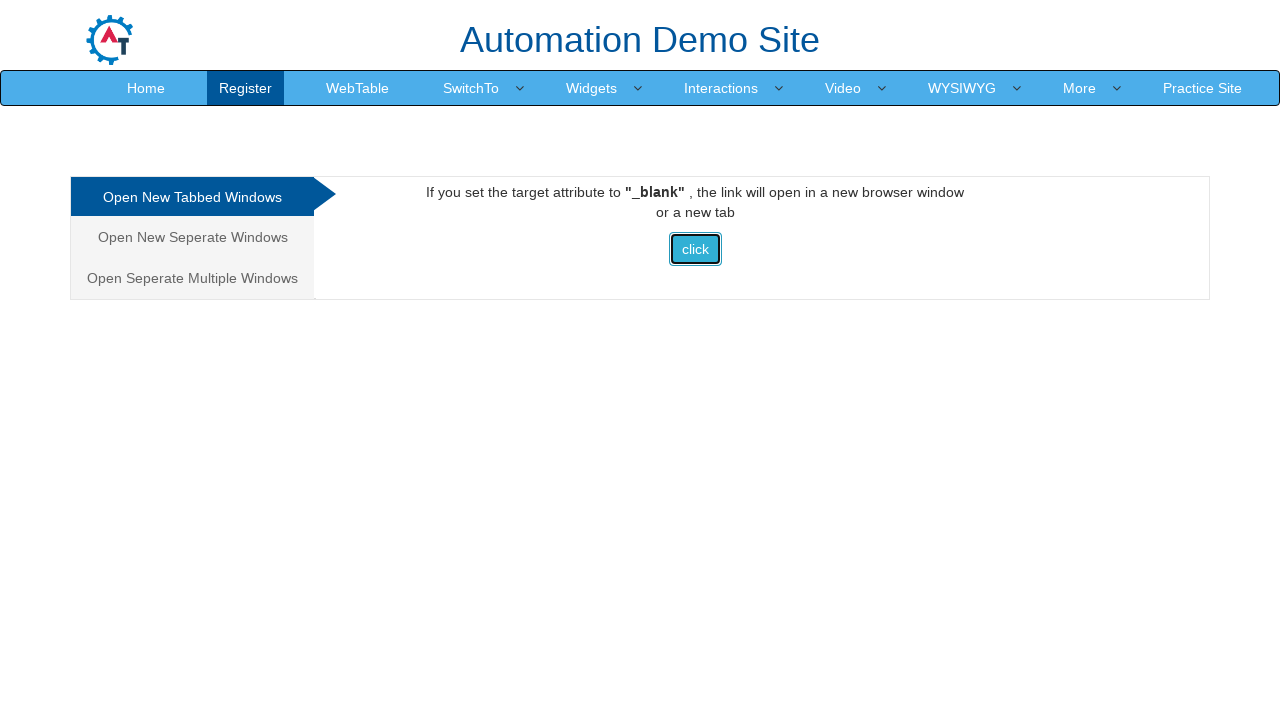

Switched to and brought window/tab to front
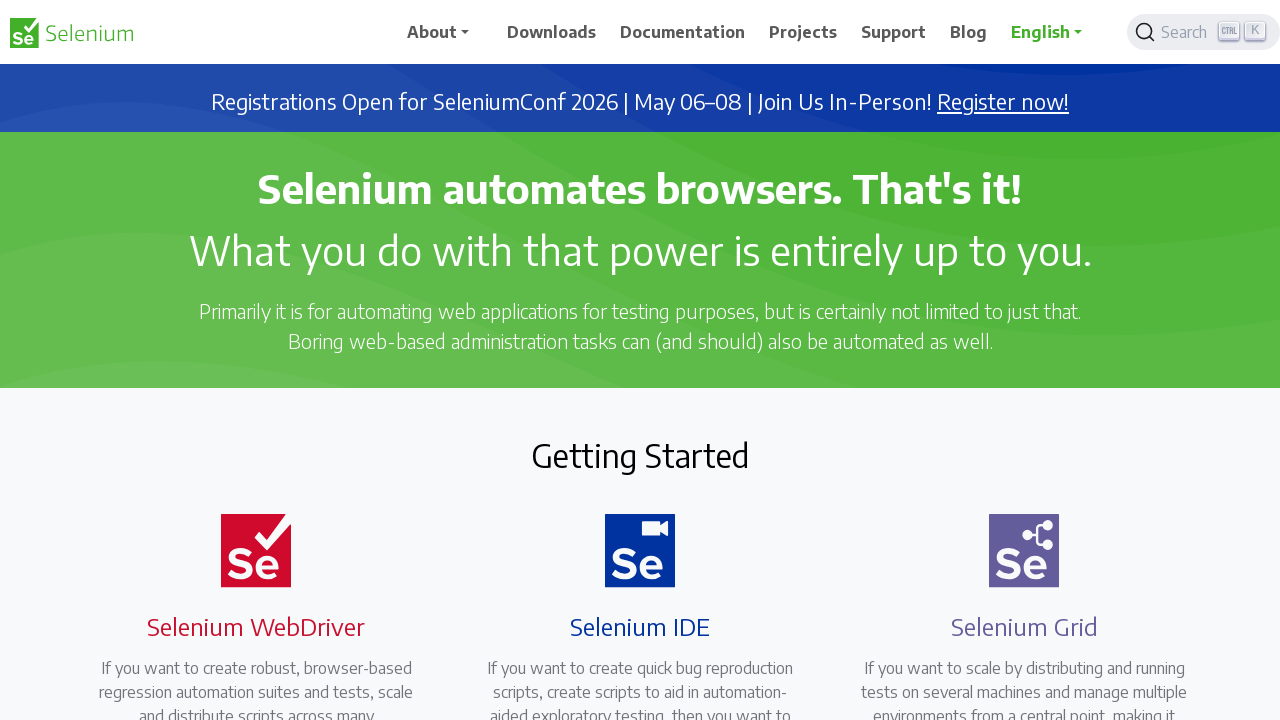

Switched to and brought window/tab to front
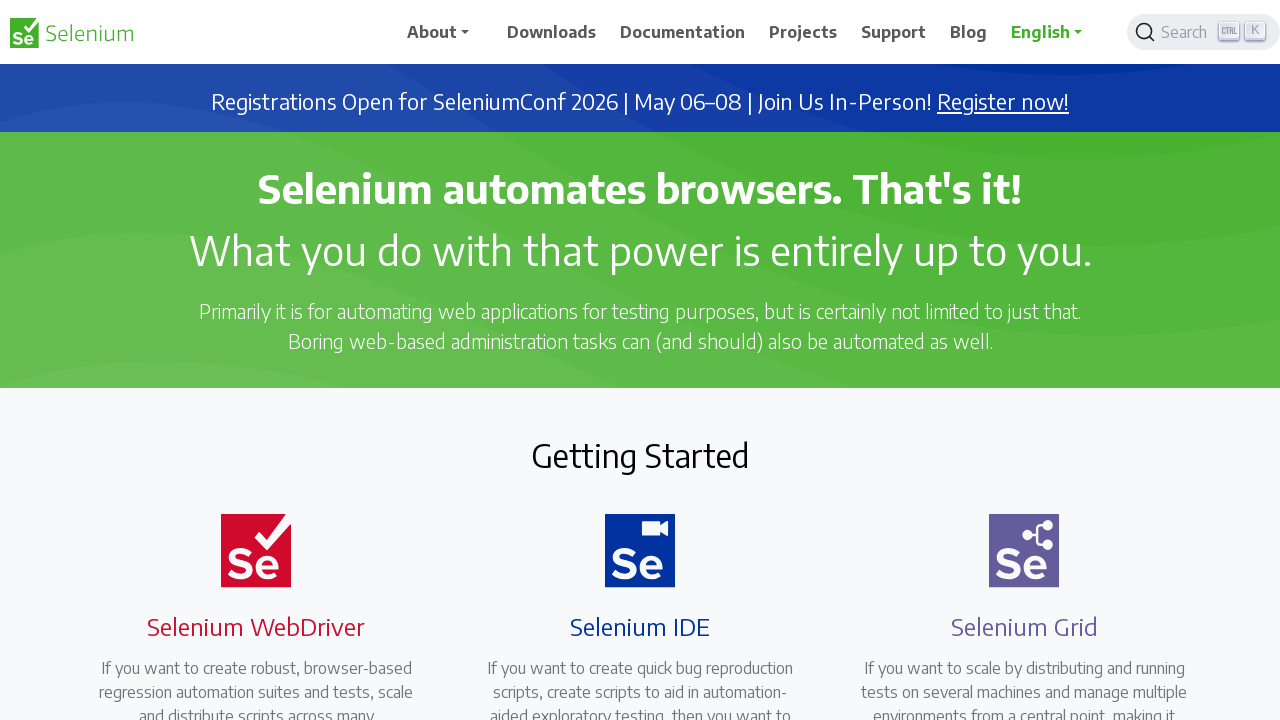

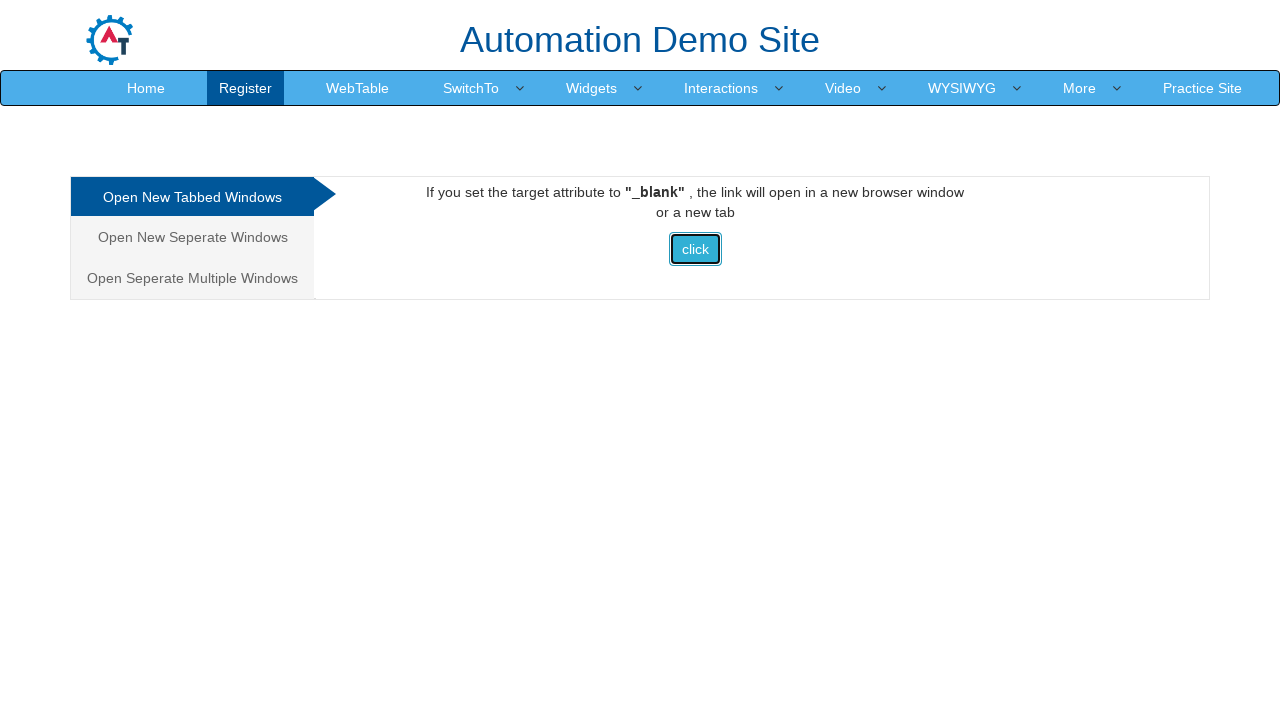